Tests that the input field is cleared after adding a todo item

Starting URL: https://demo.playwright.dev/todomvc

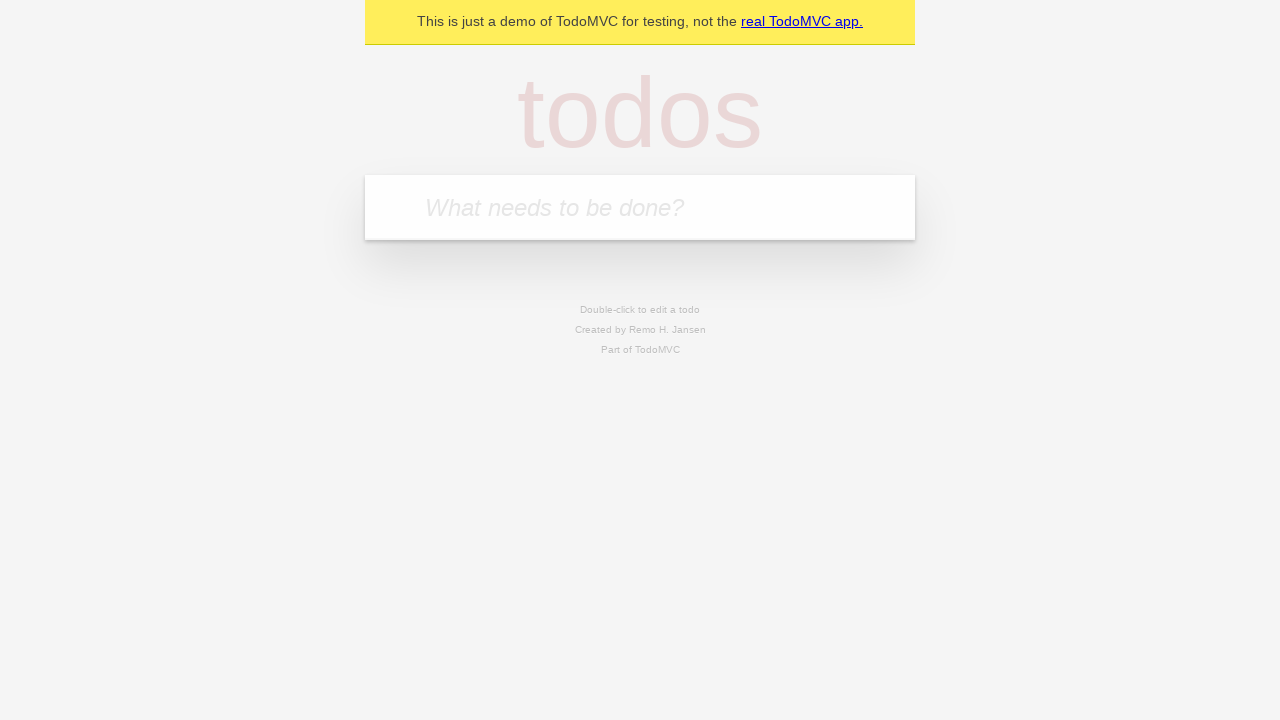

Filled input field with 'buy some cheese' on internal:attr=[placeholder="What needs to be done?"i]
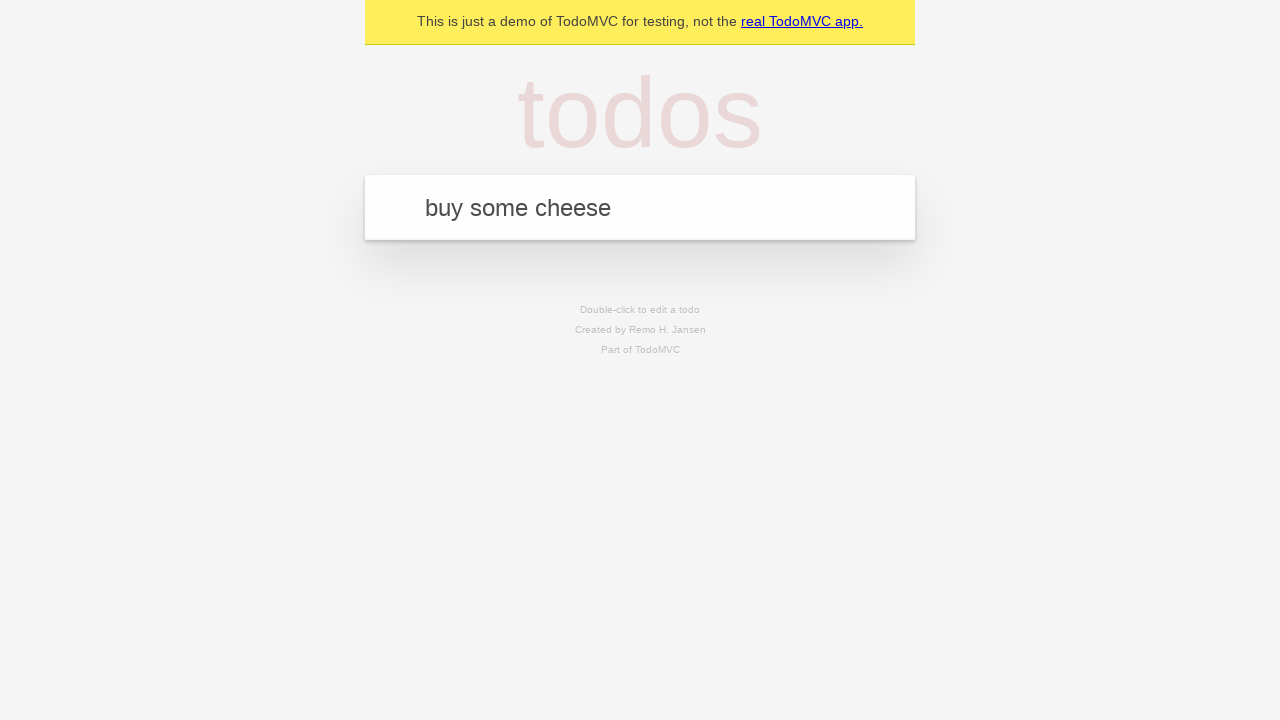

Pressed Enter to add todo item on internal:attr=[placeholder="What needs to be done?"i]
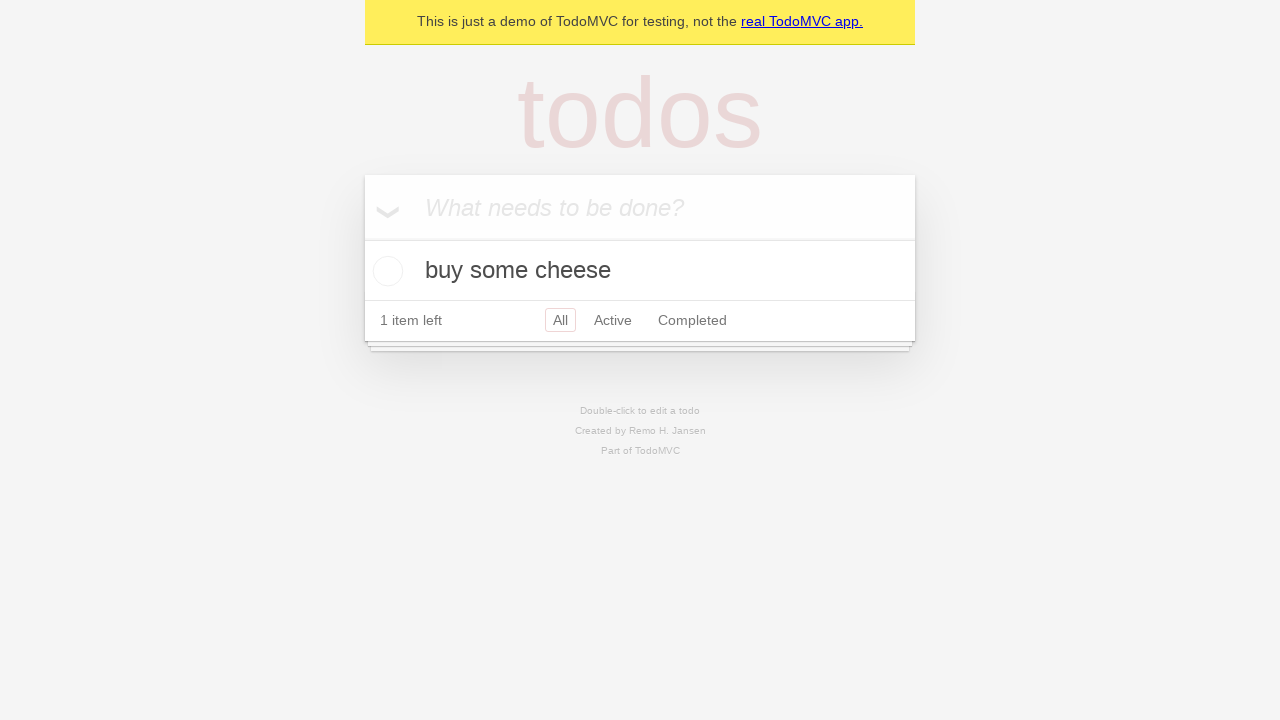

Todo item appeared in the list
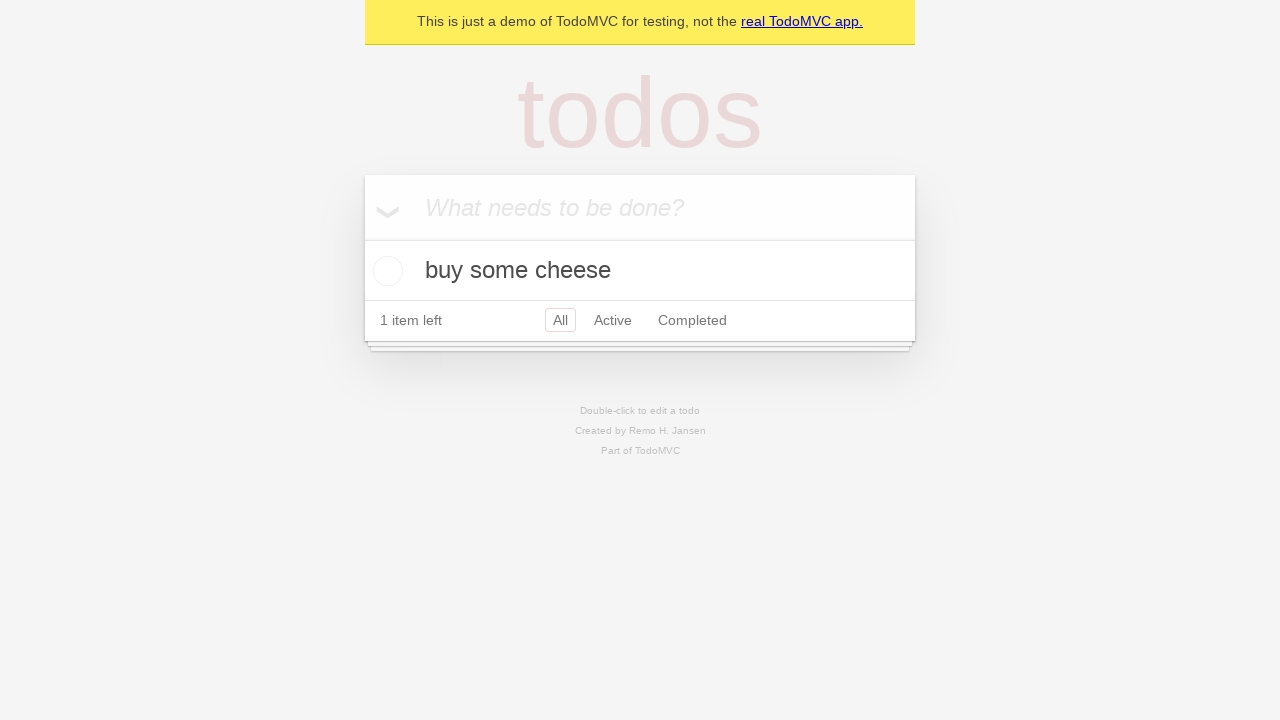

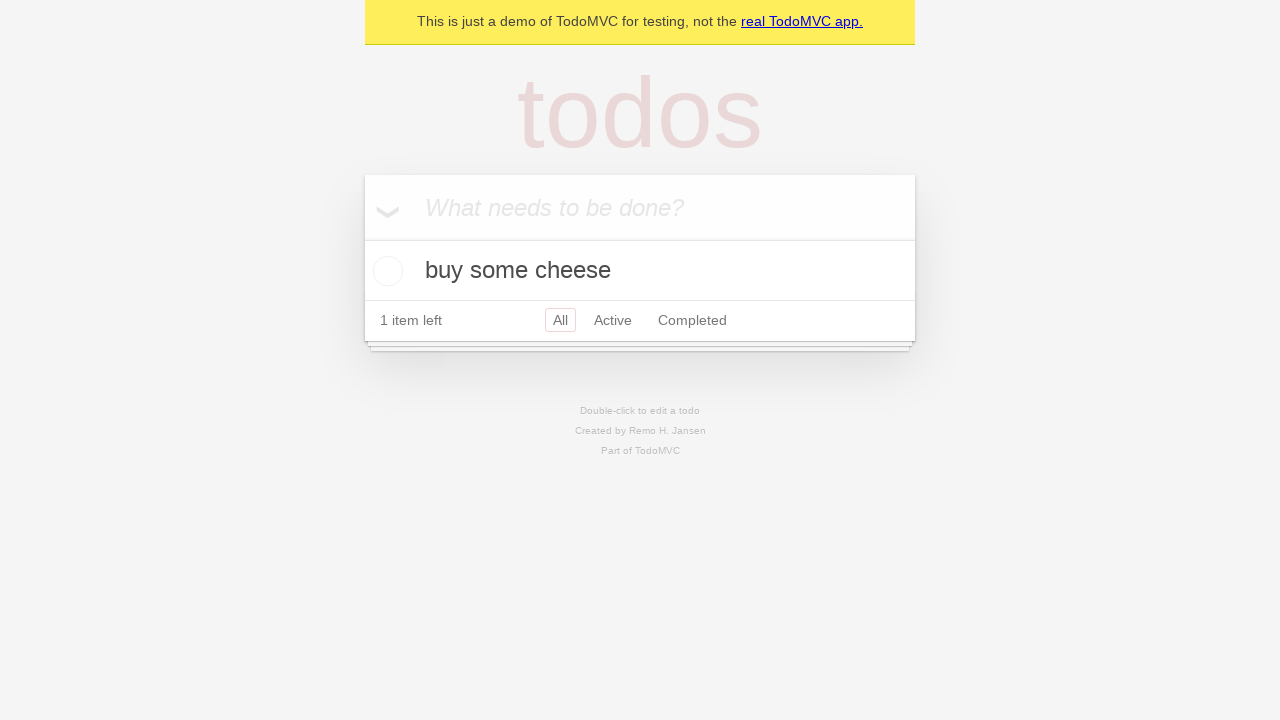